Tests the web calculator's division by zero handling

Starting URL: https://calculatorhtml.onrender.com/

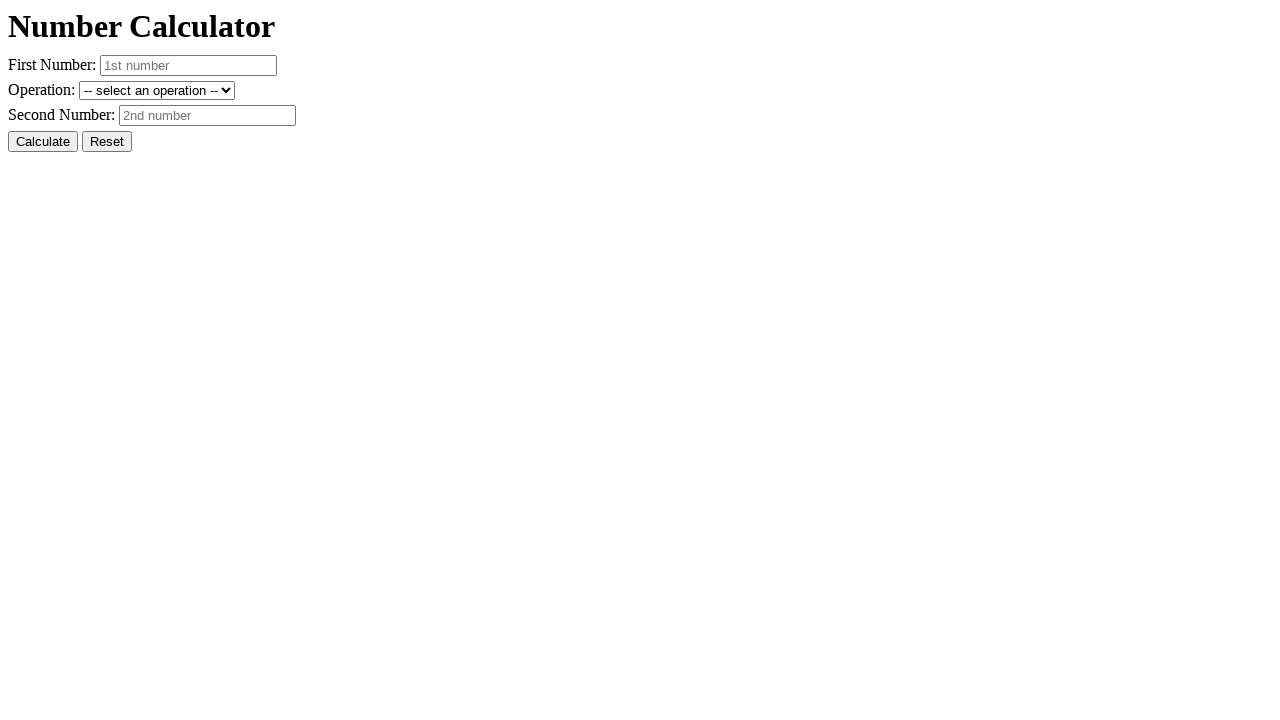

Navigated to calculator application
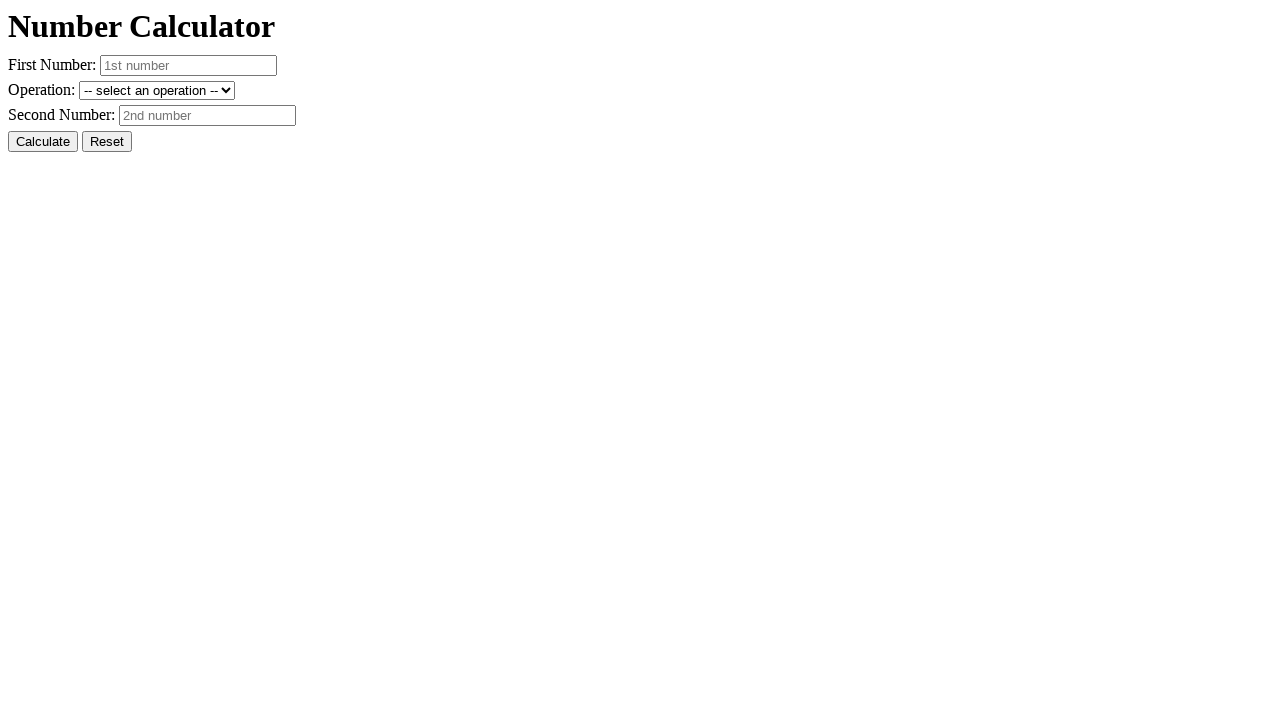

Clicked Reset button to clear previous state at (107, 142) on #resetButton
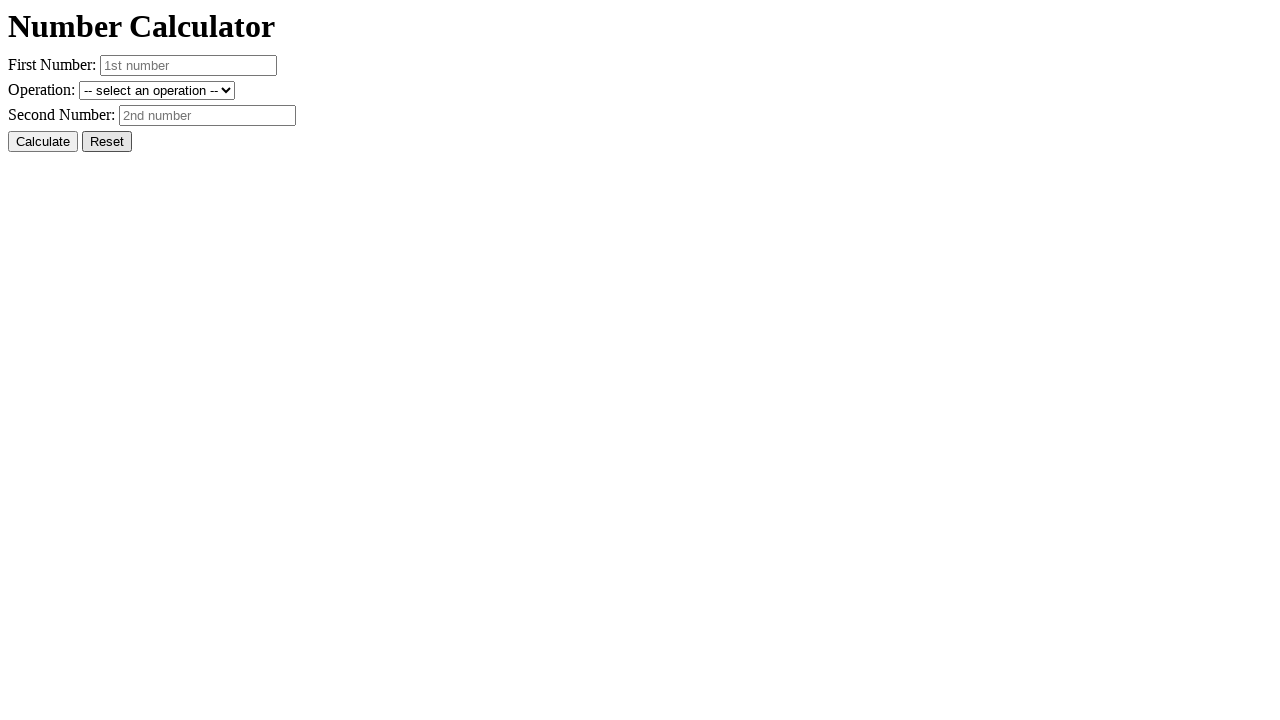

Entered 5 as the first number on #number1
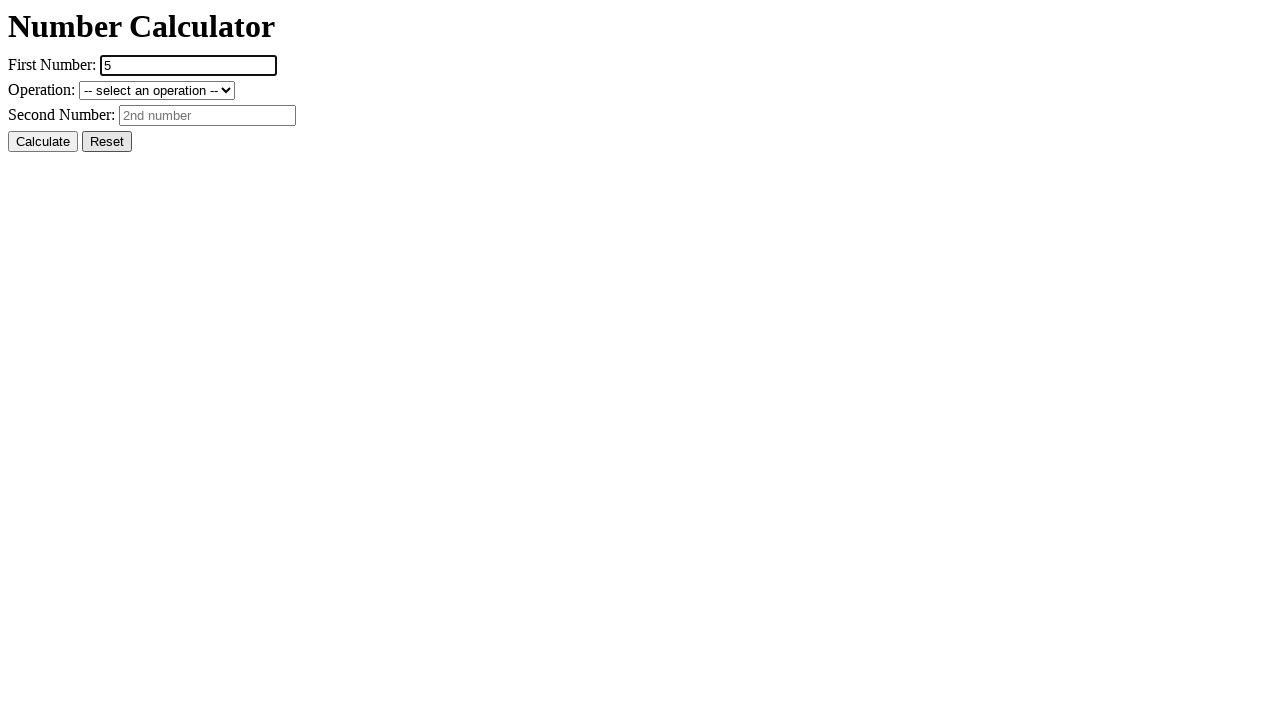

Entered 0 as the second number for division by zero test on #number2
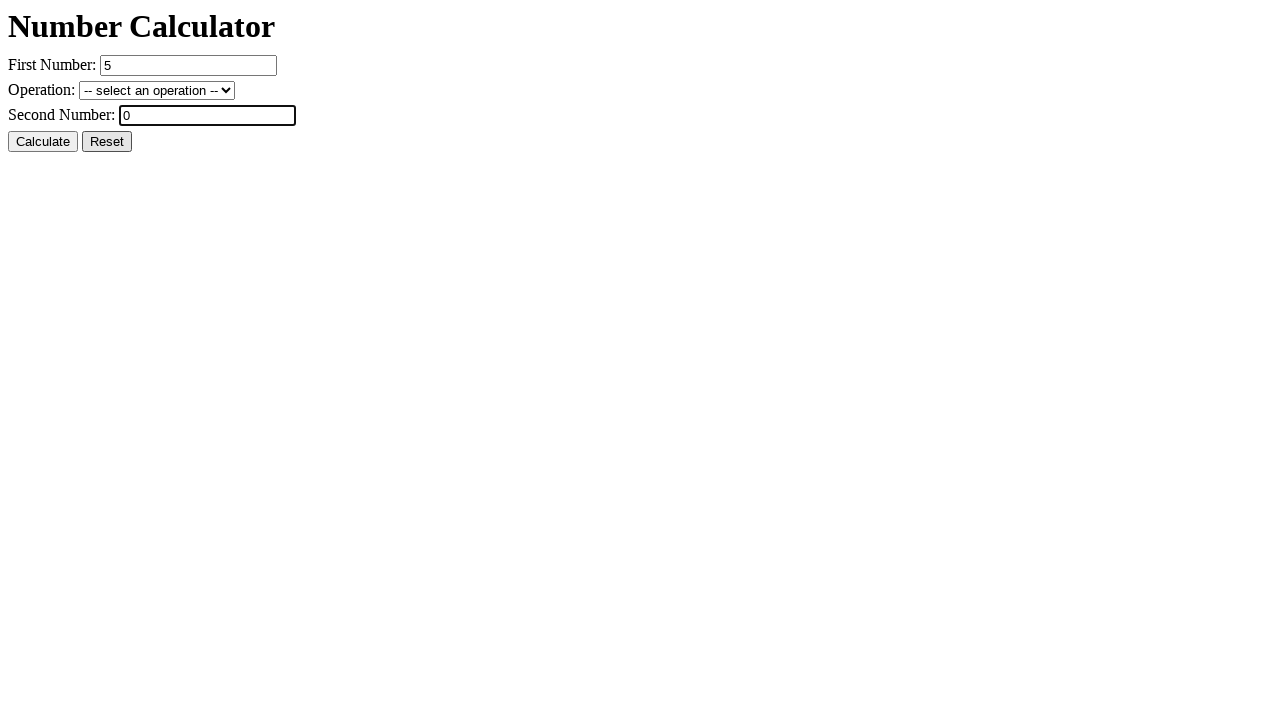

Selected division operation from dropdown on #operation
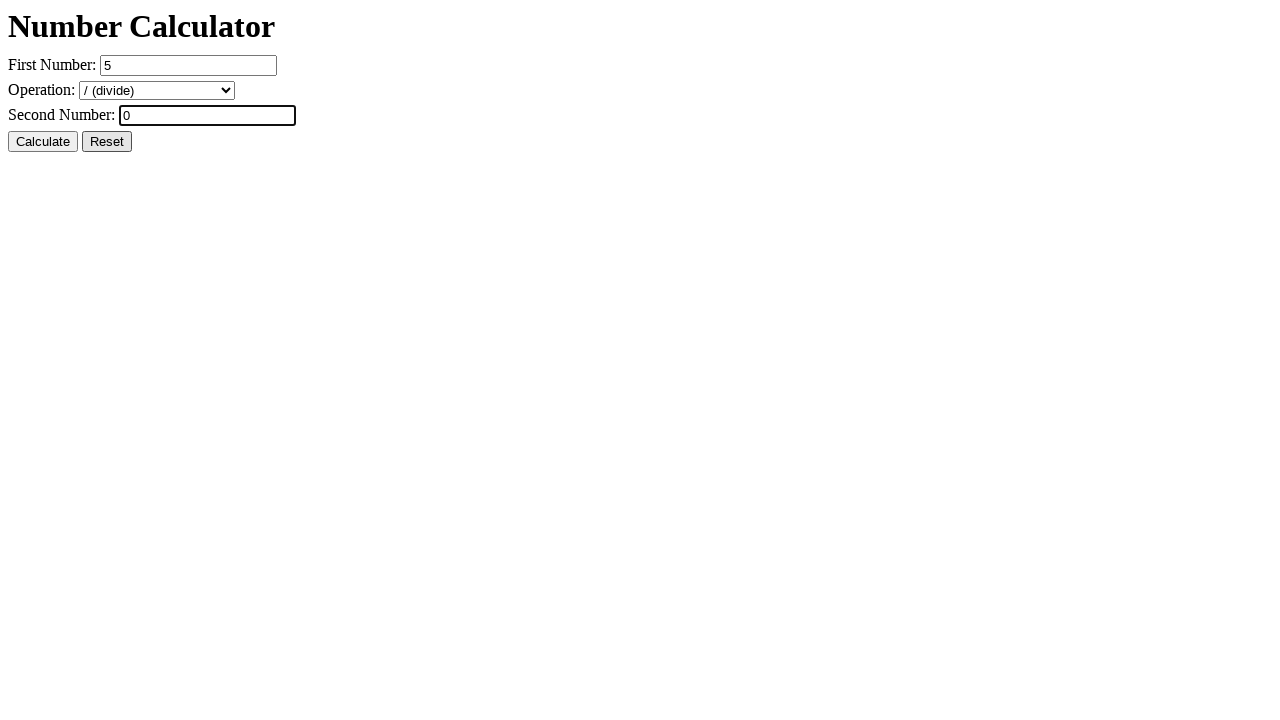

Clicked Calculate button to perform division by zero at (43, 142) on #calcButton
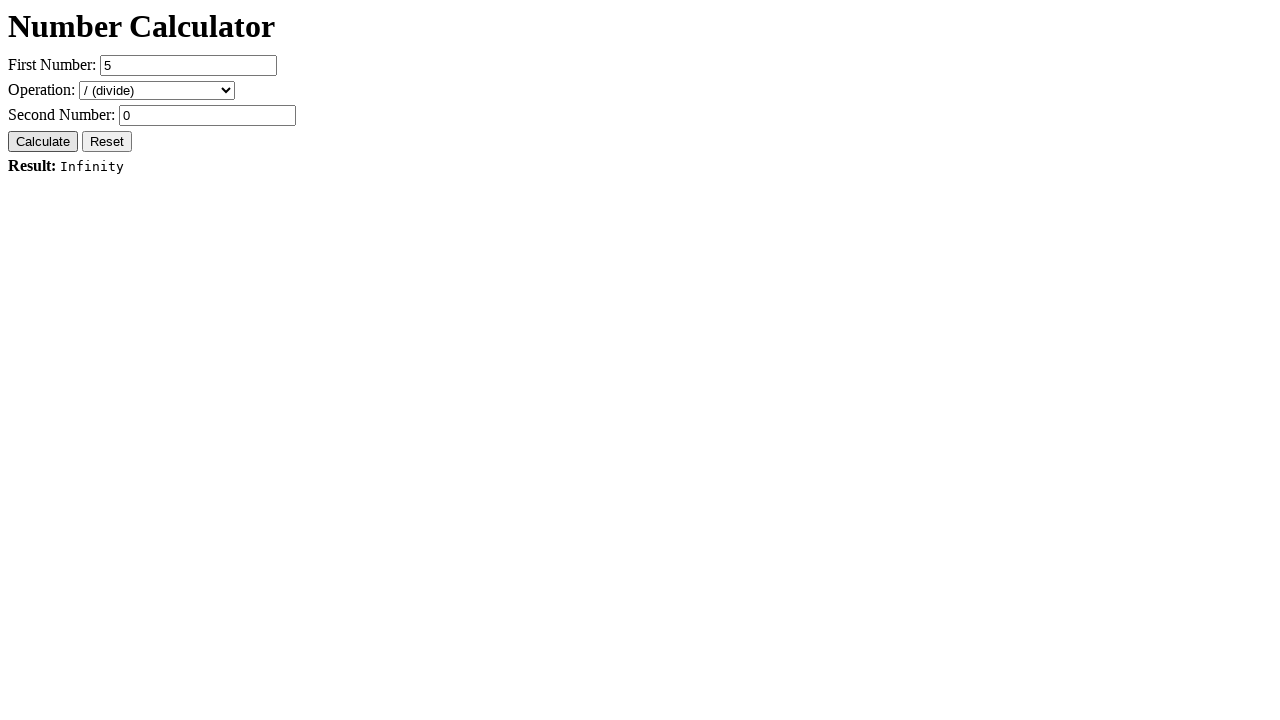

Result element loaded after calculation
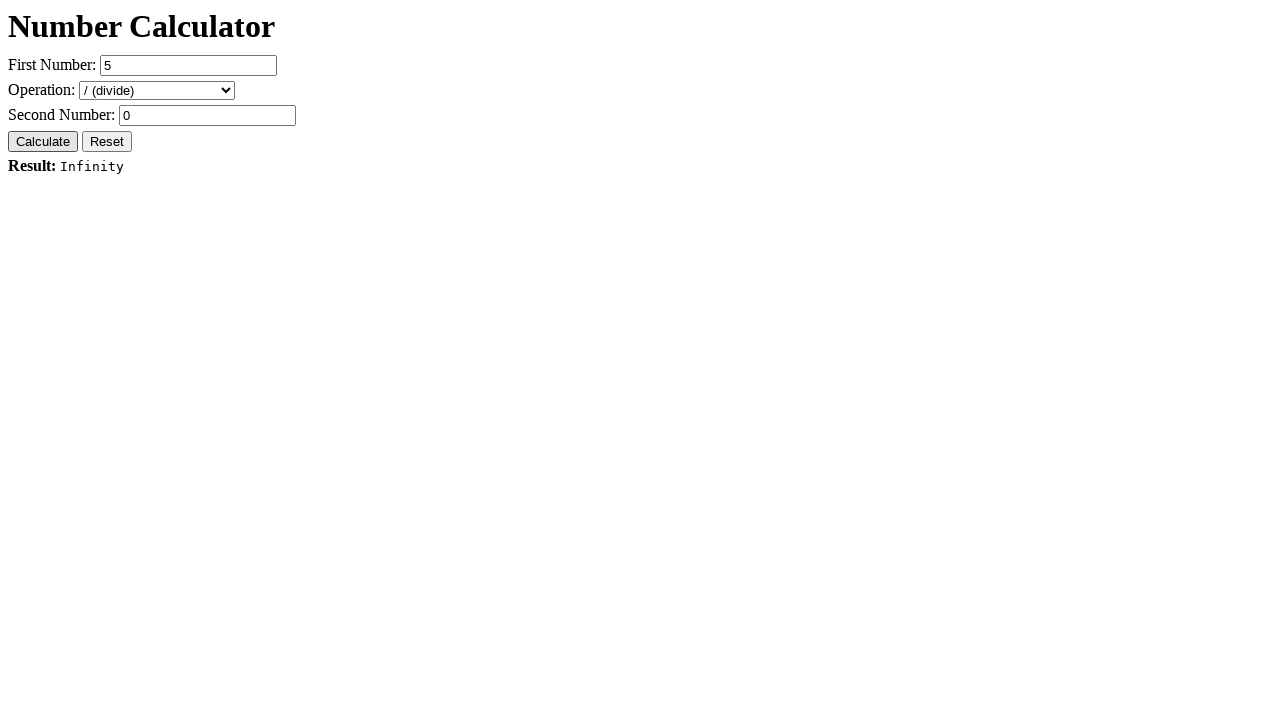

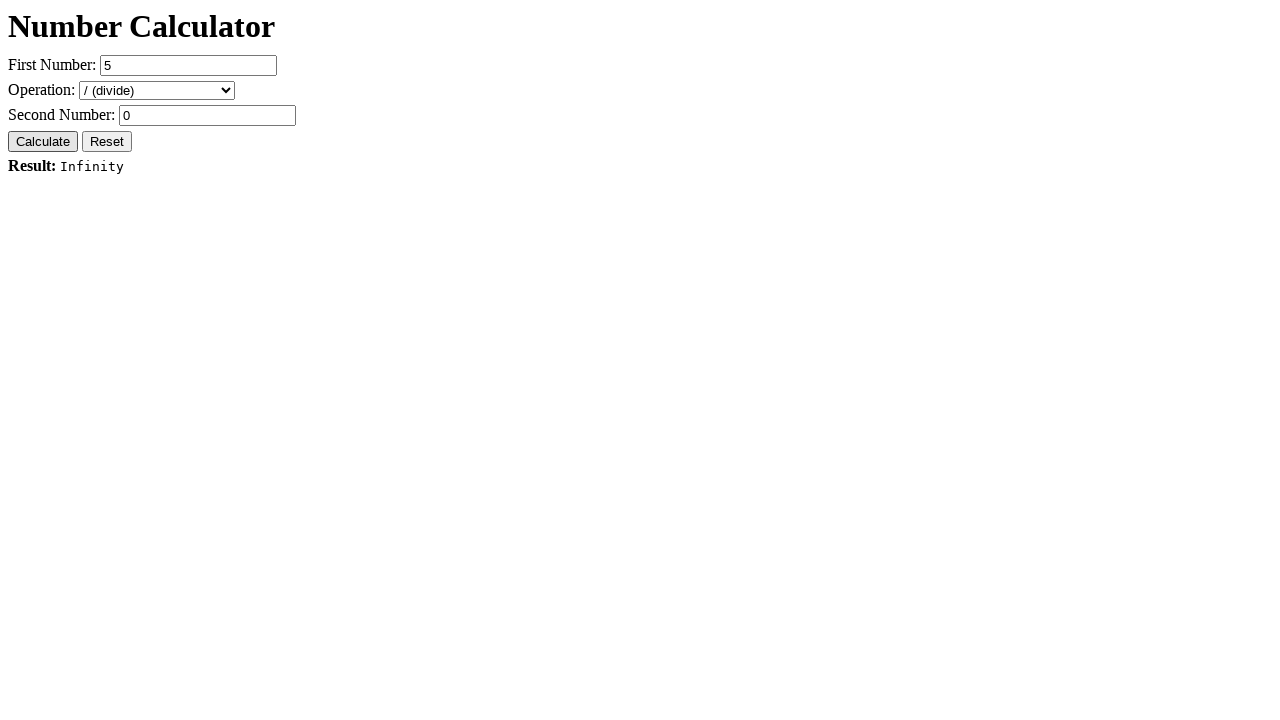